Demonstrates basic Playwright selectors by clicking on and filling the username field on the Sauce Demo website

Starting URL: https://www.saucedemo.com

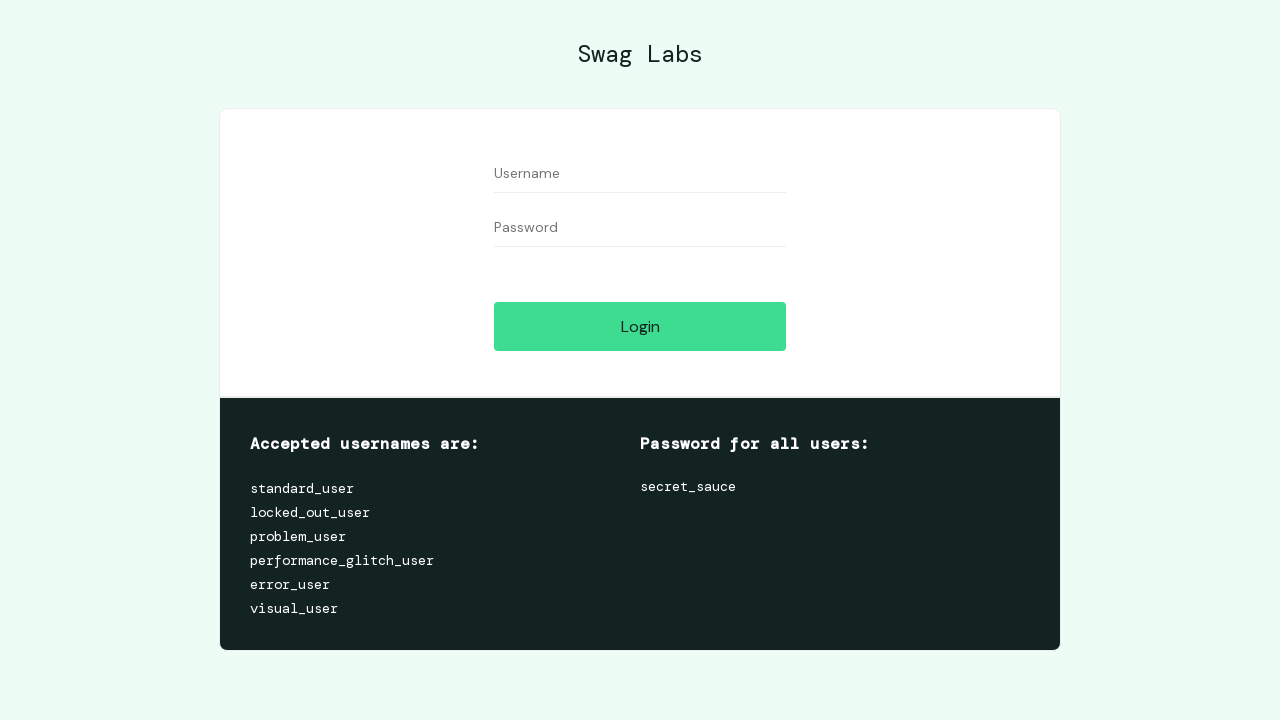

Clicked on the username field at (640, 174) on #user-name
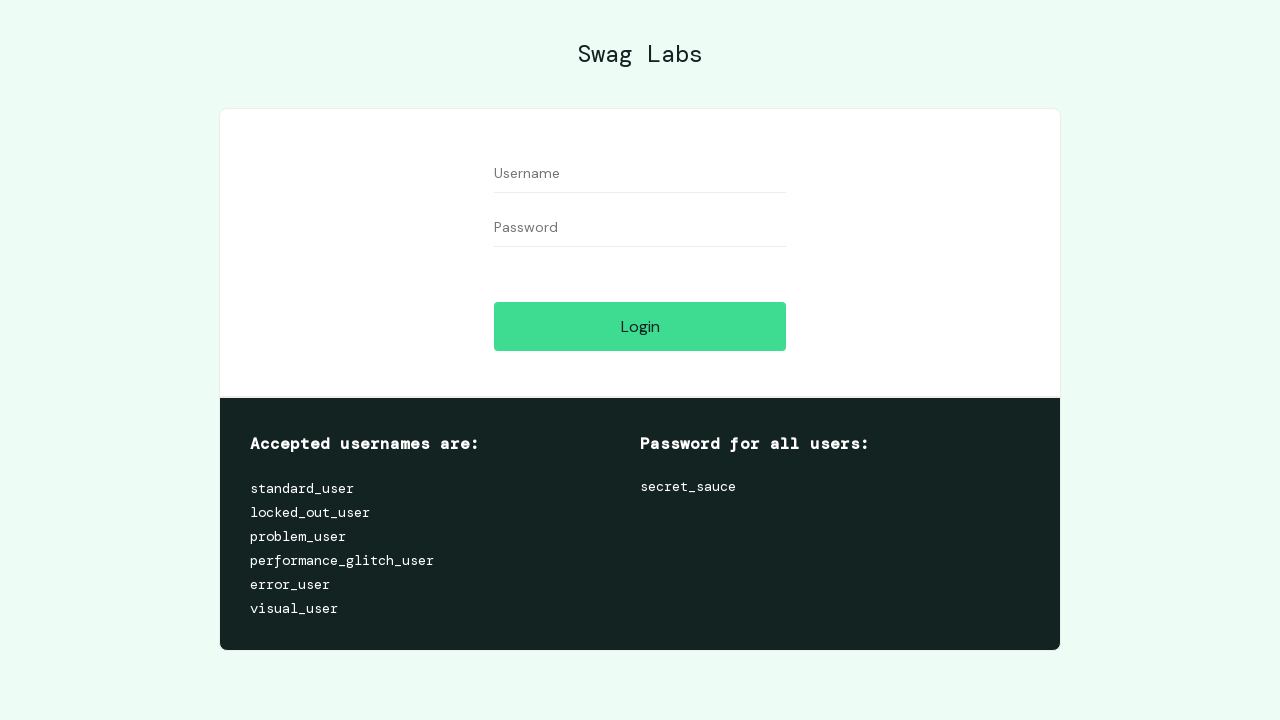

Filled username field with 'Jawad Jisan' on #user-name
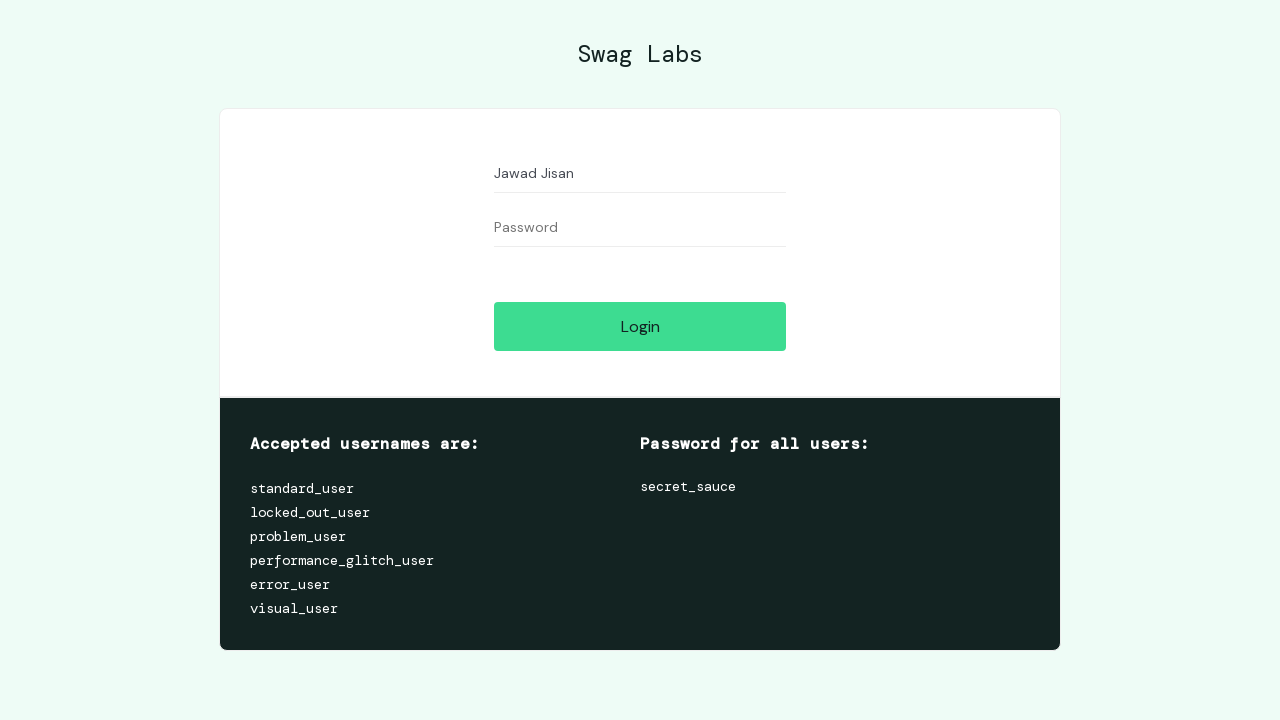

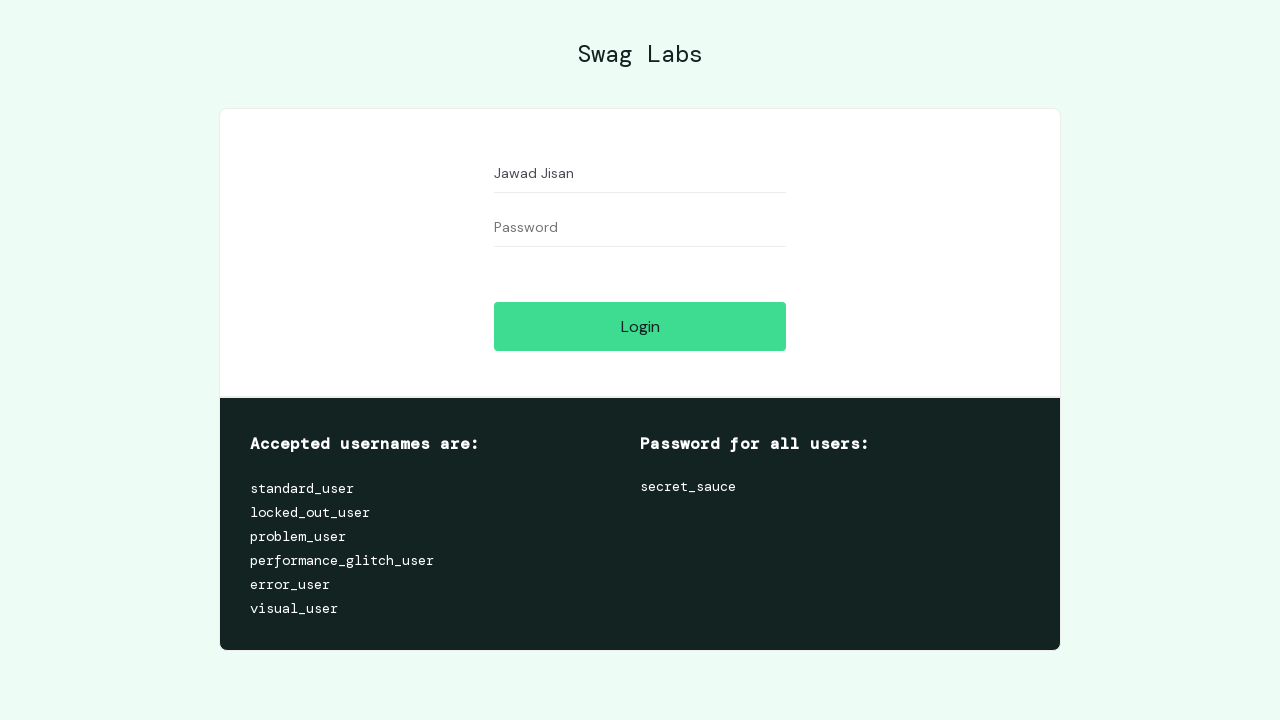